Tests checkbox functionality by clicking on checkboxes if they are not already selected, ensuring both checkboxes end up in a selected state

Starting URL: https://the-internet.herokuapp.com/checkboxes

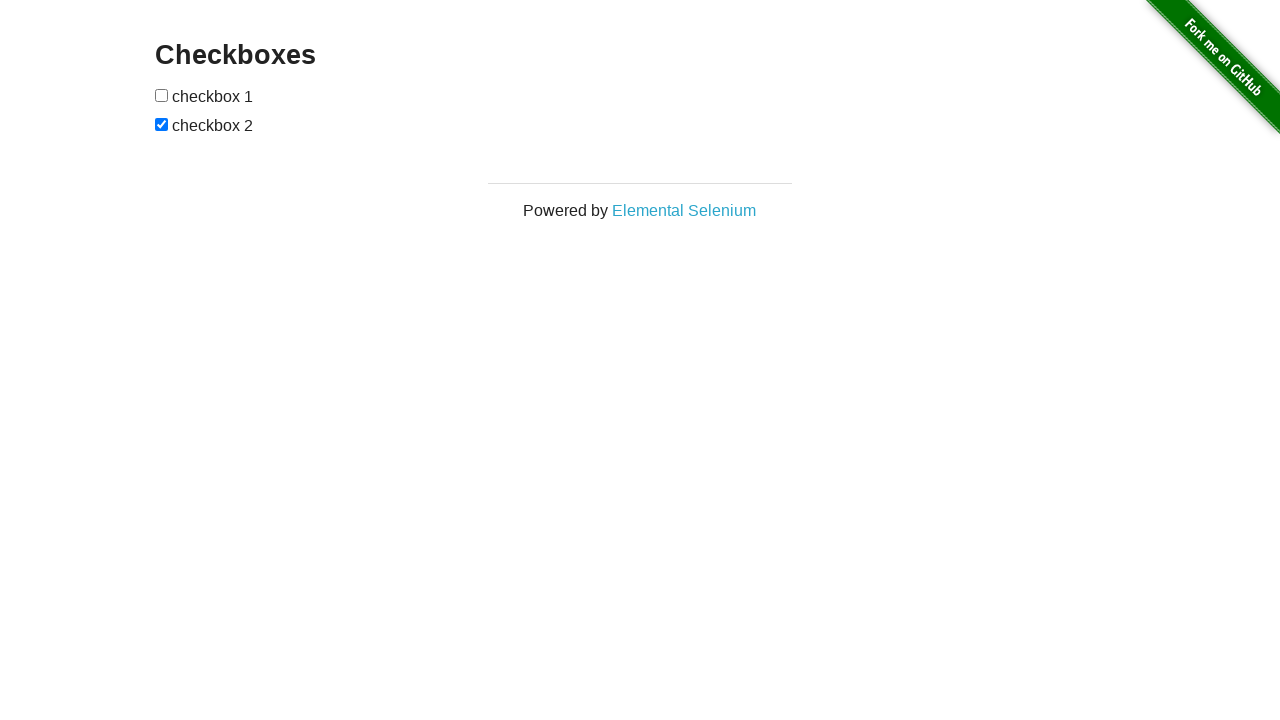

Located first checkbox element
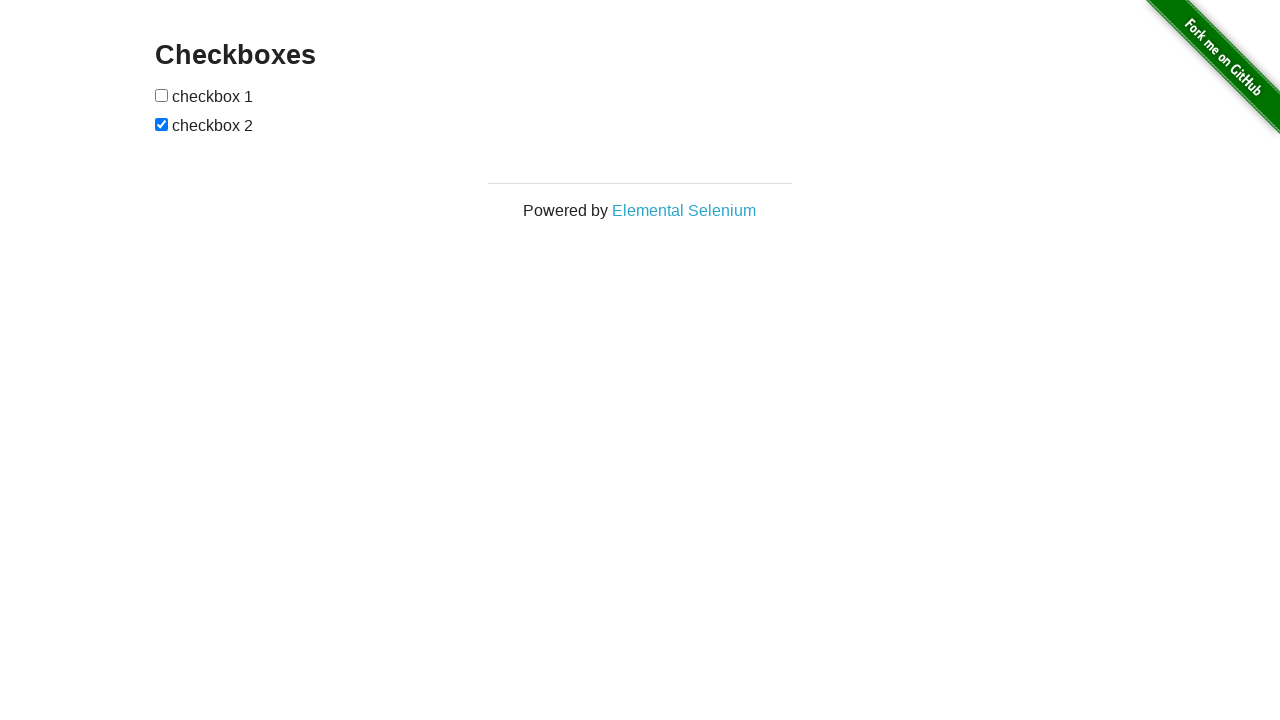

Located second checkbox element
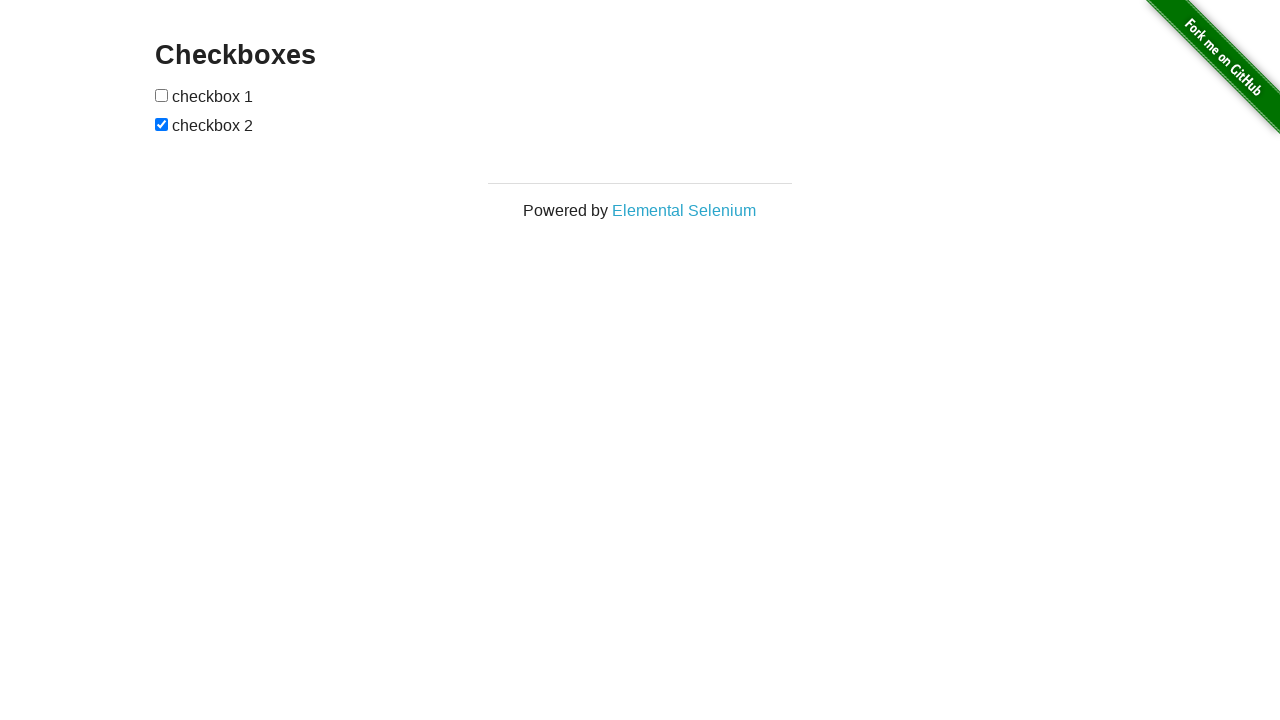

Checked first checkbox state - it was not selected
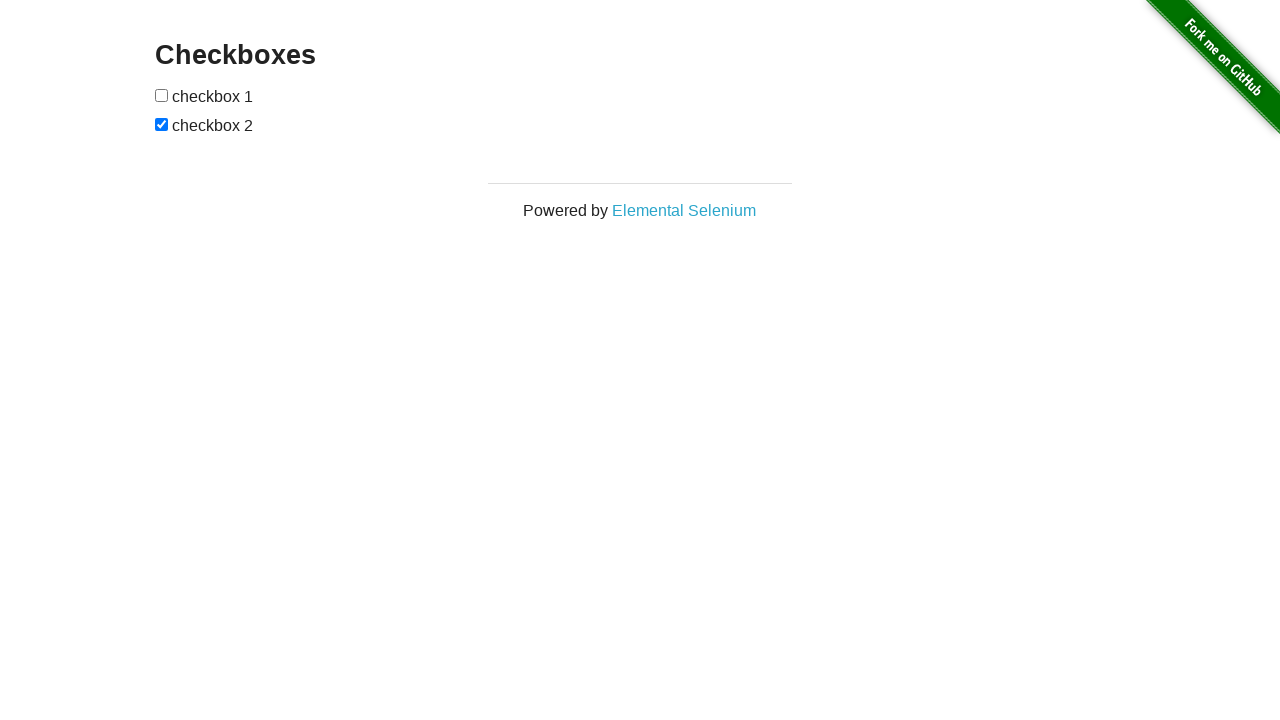

Clicked first checkbox to select it at (162, 95) on (//input[@type='checkbox'])[1]
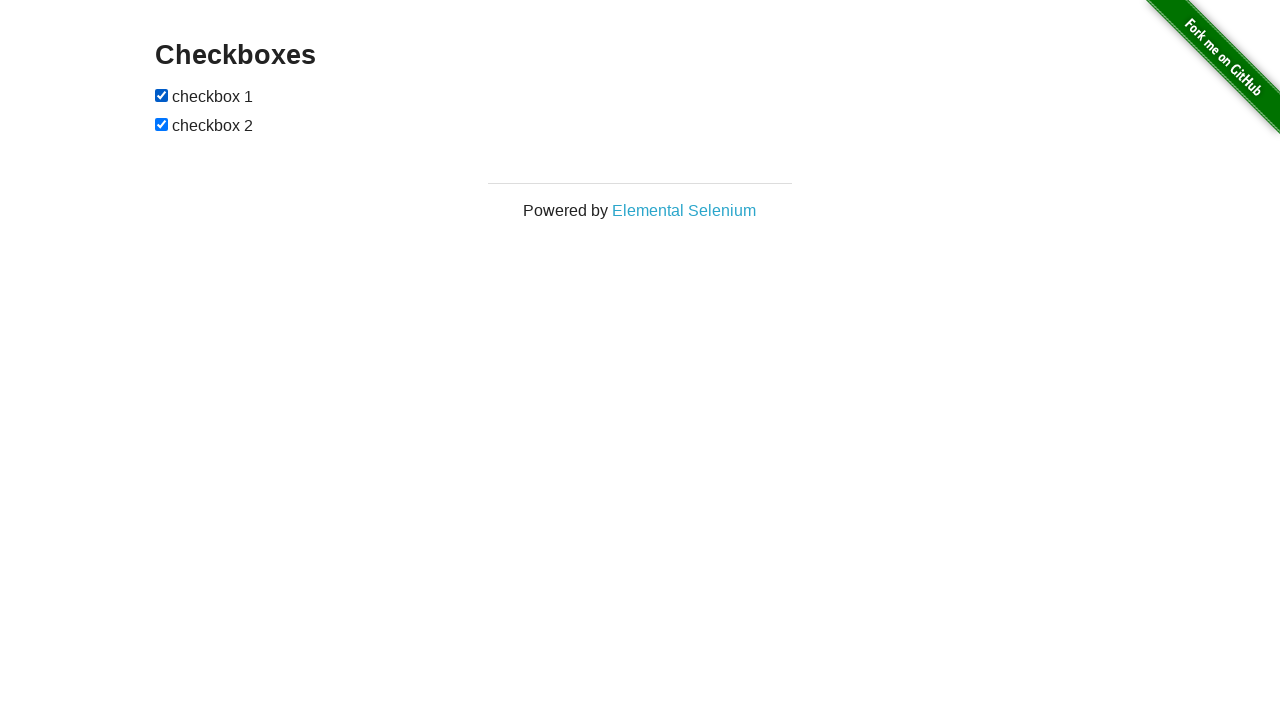

Checked second checkbox state - it was already selected
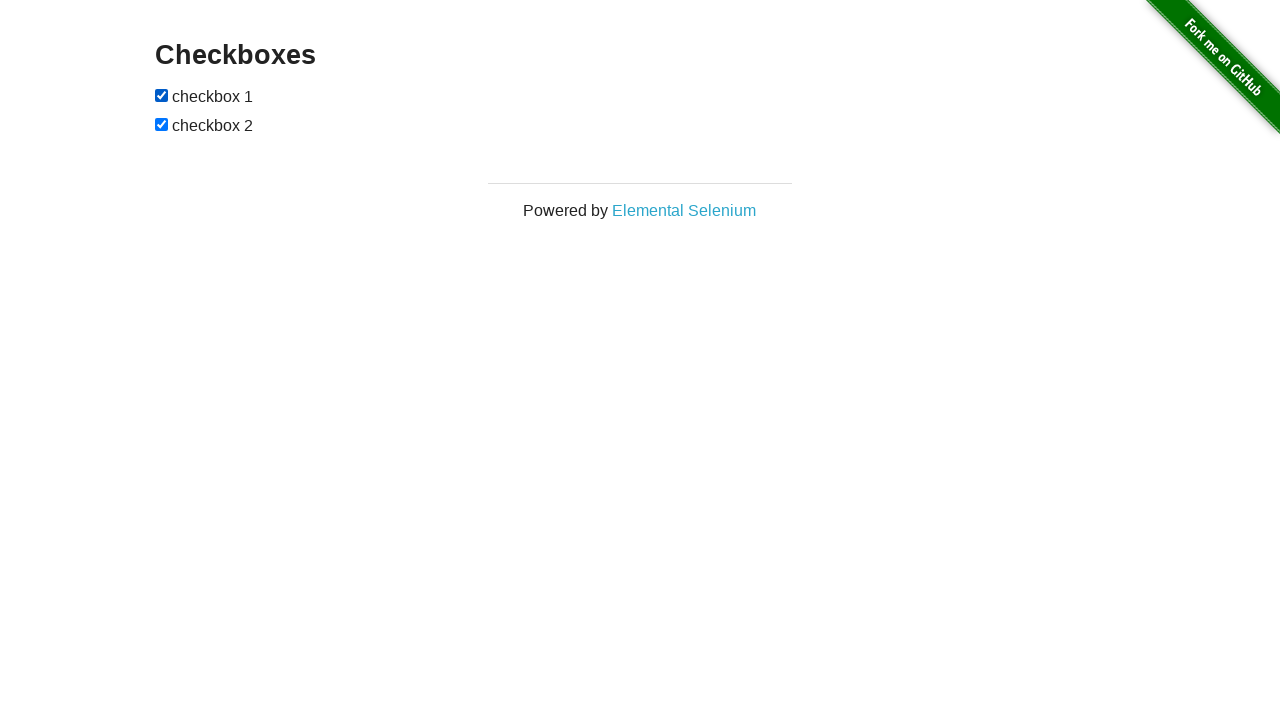

Verified that first checkbox is selected
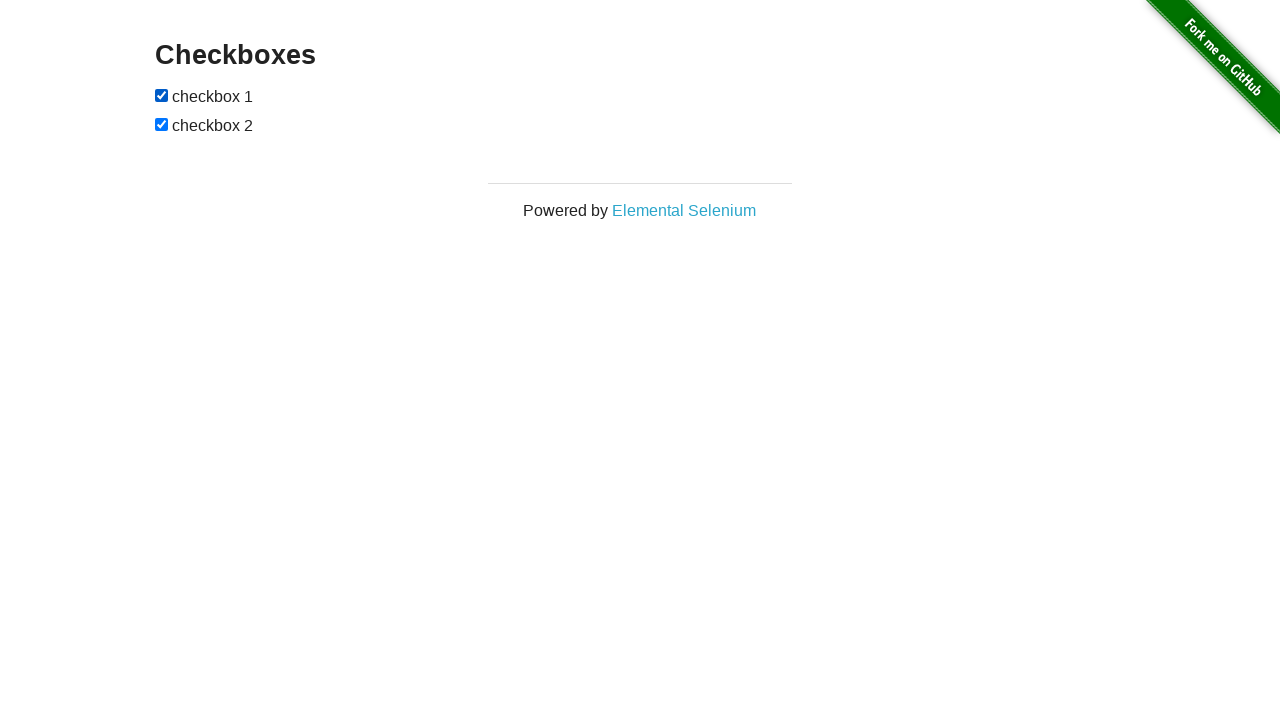

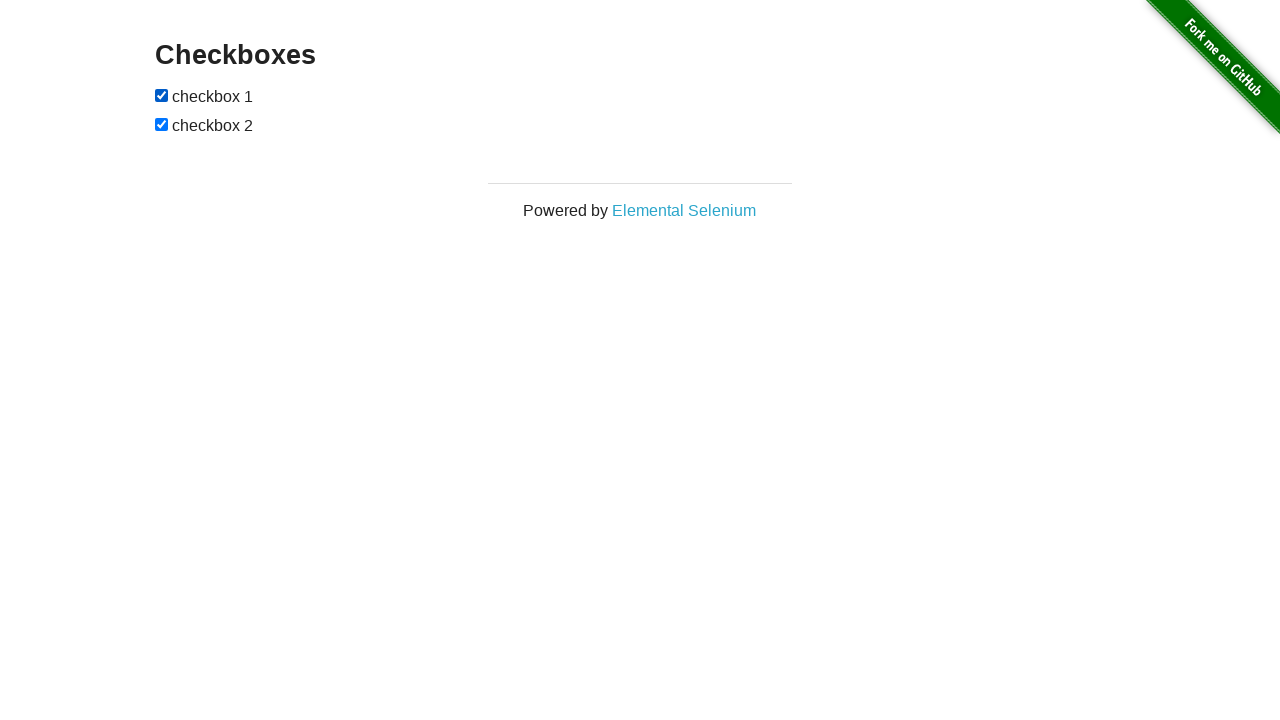